Tests keyboard actions by sending various key presses (Enter, Tab, Space, Backspace) to demonstrate keyboard event handling

Starting URL: https://the-internet.herokuapp.com/key_presses

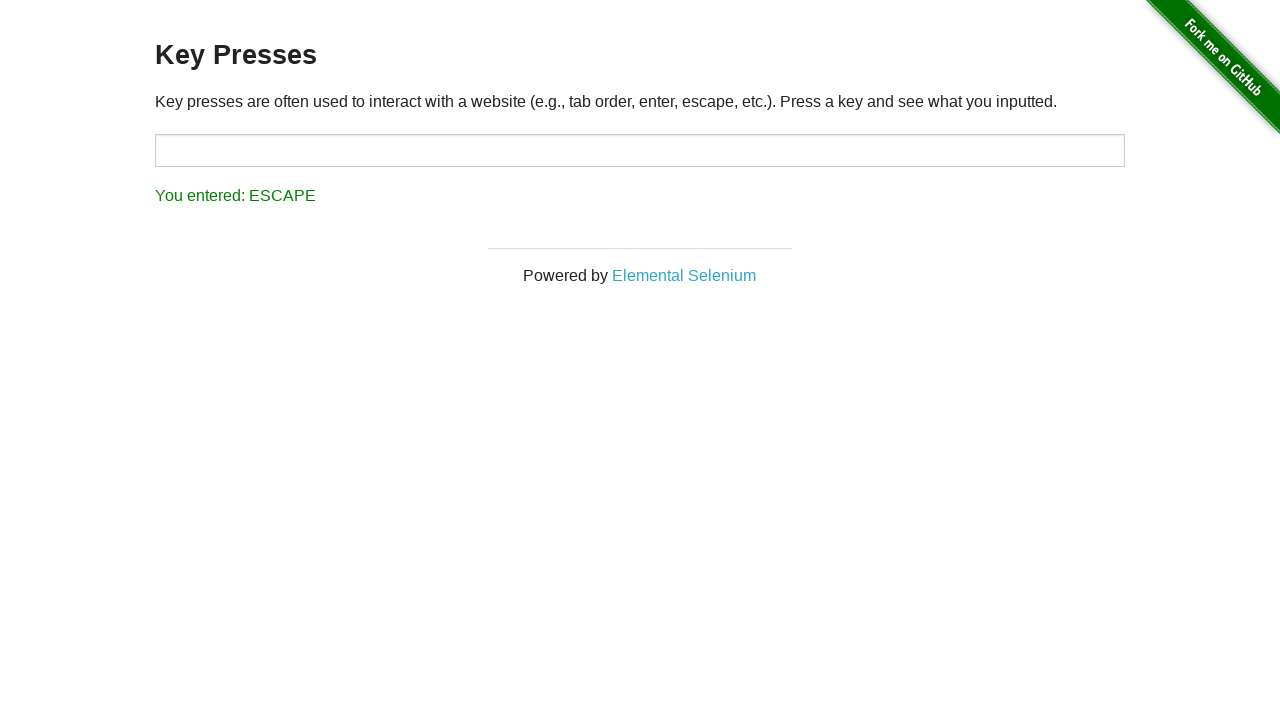

Pressed Enter key
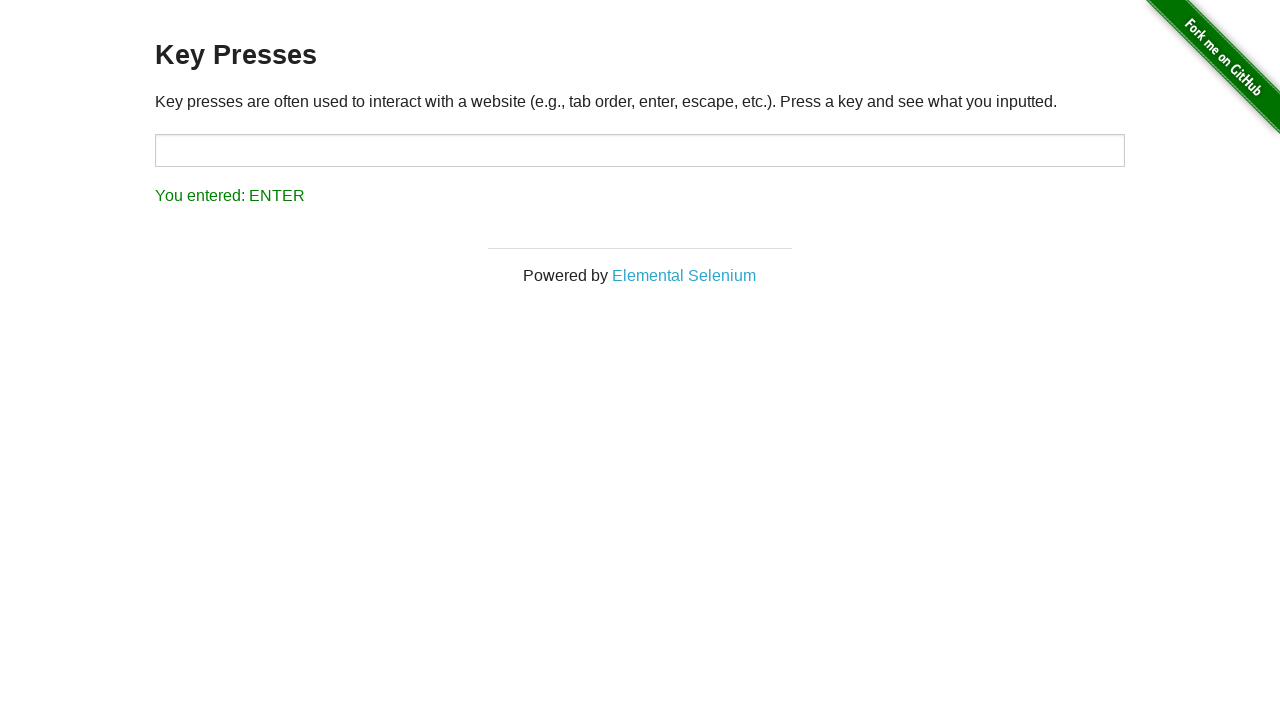

Pressed Tab key
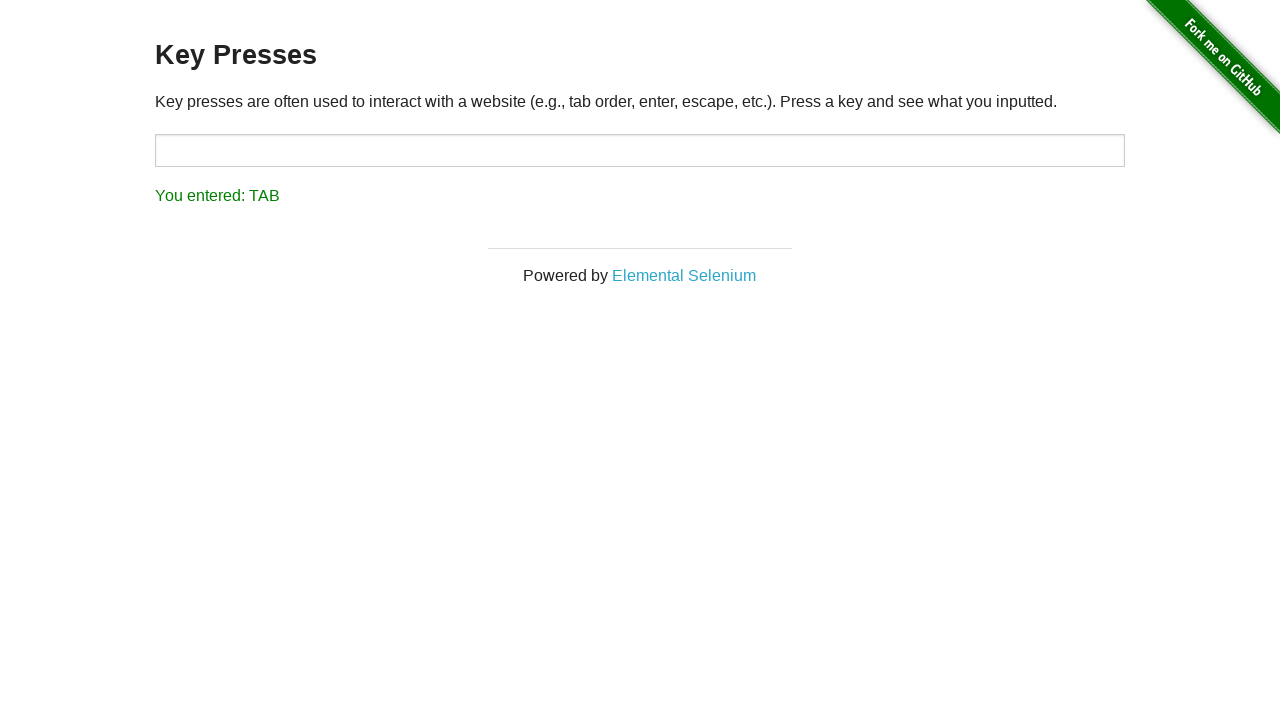

Pressed Space key
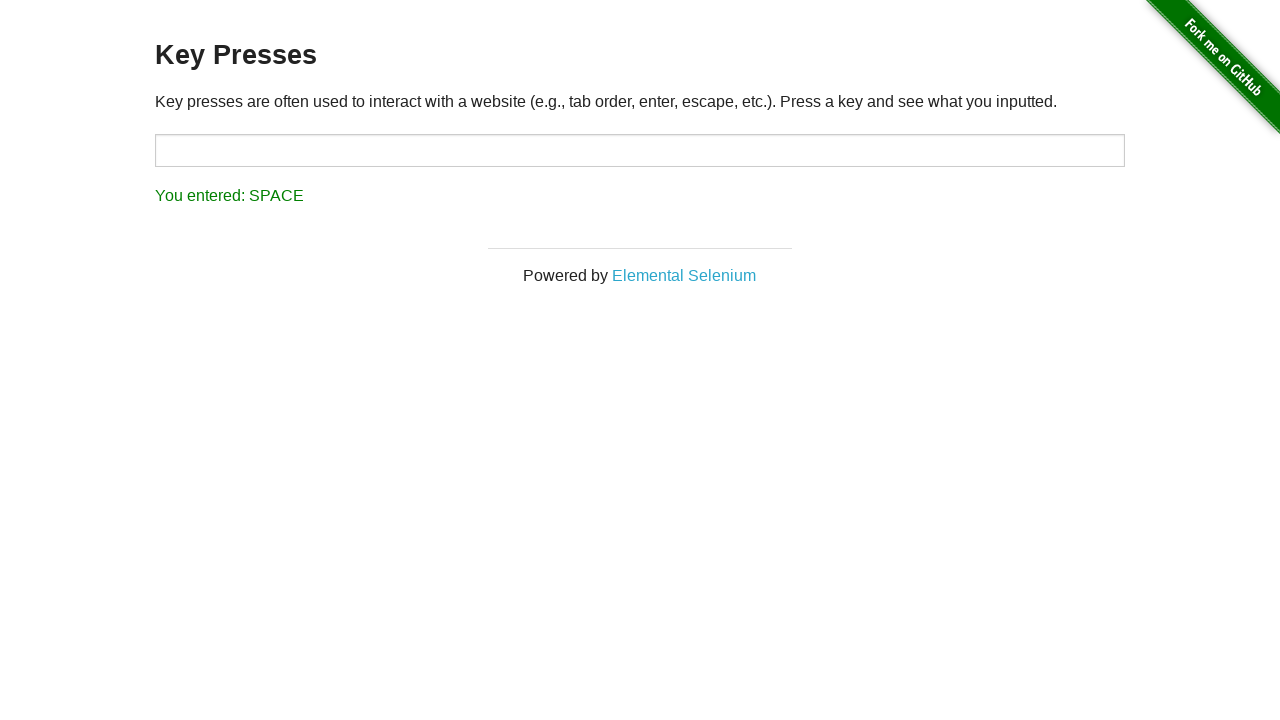

Pressed Backspace key
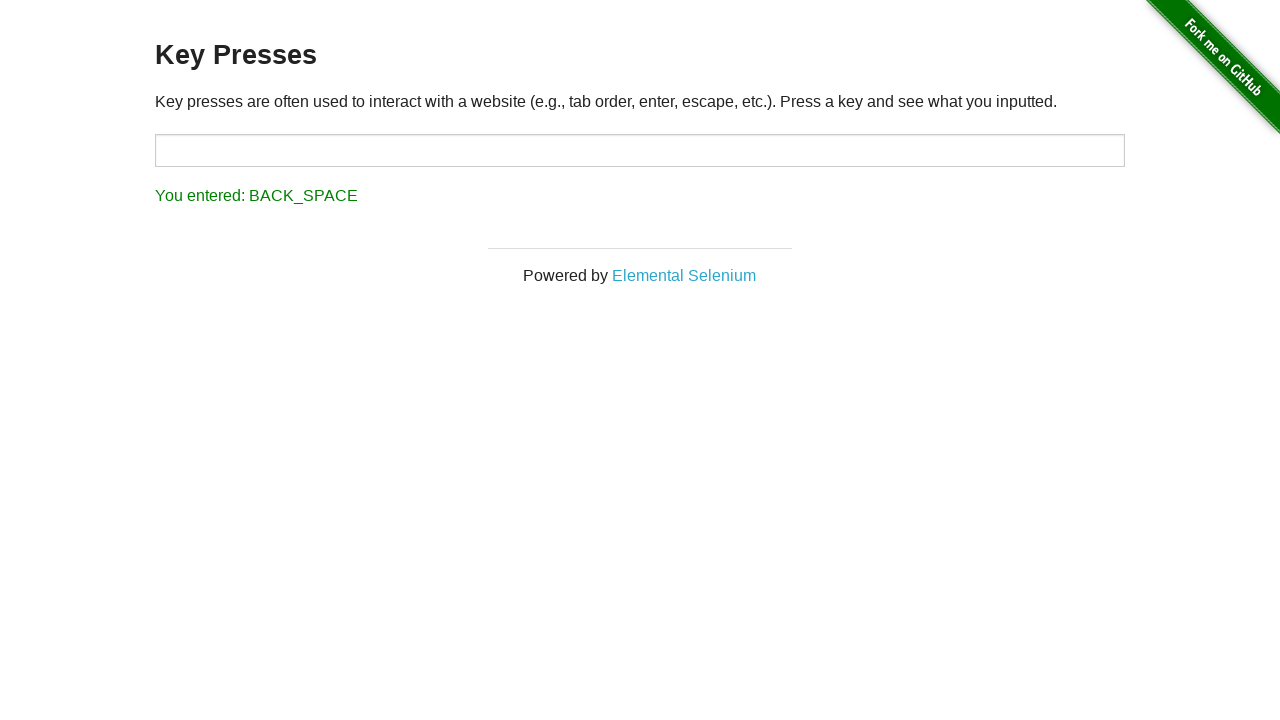

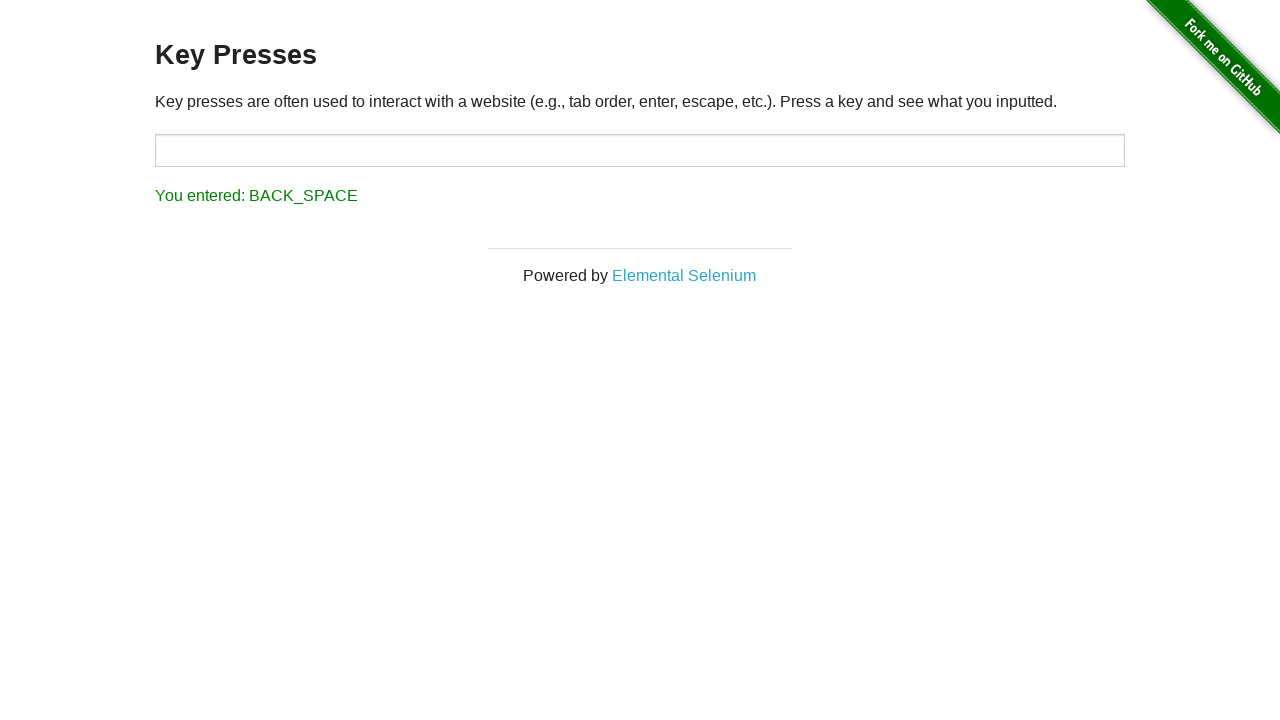